Tests responsive behavior of the Calley call-from-browser page by resizing the viewport to various desktop and mobile dimensions

Starting URL: https://www.getcalley.com/calley-call-from-browser/

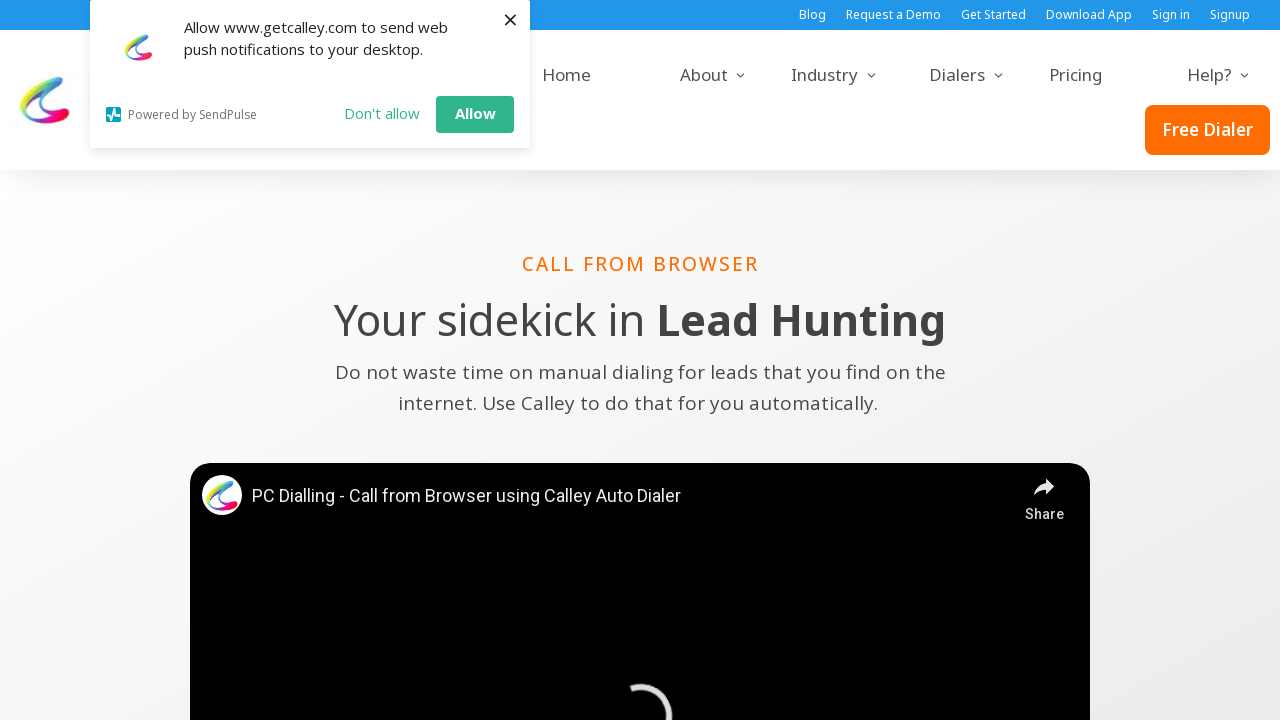

Set viewport to 1920x1080 (desktop)
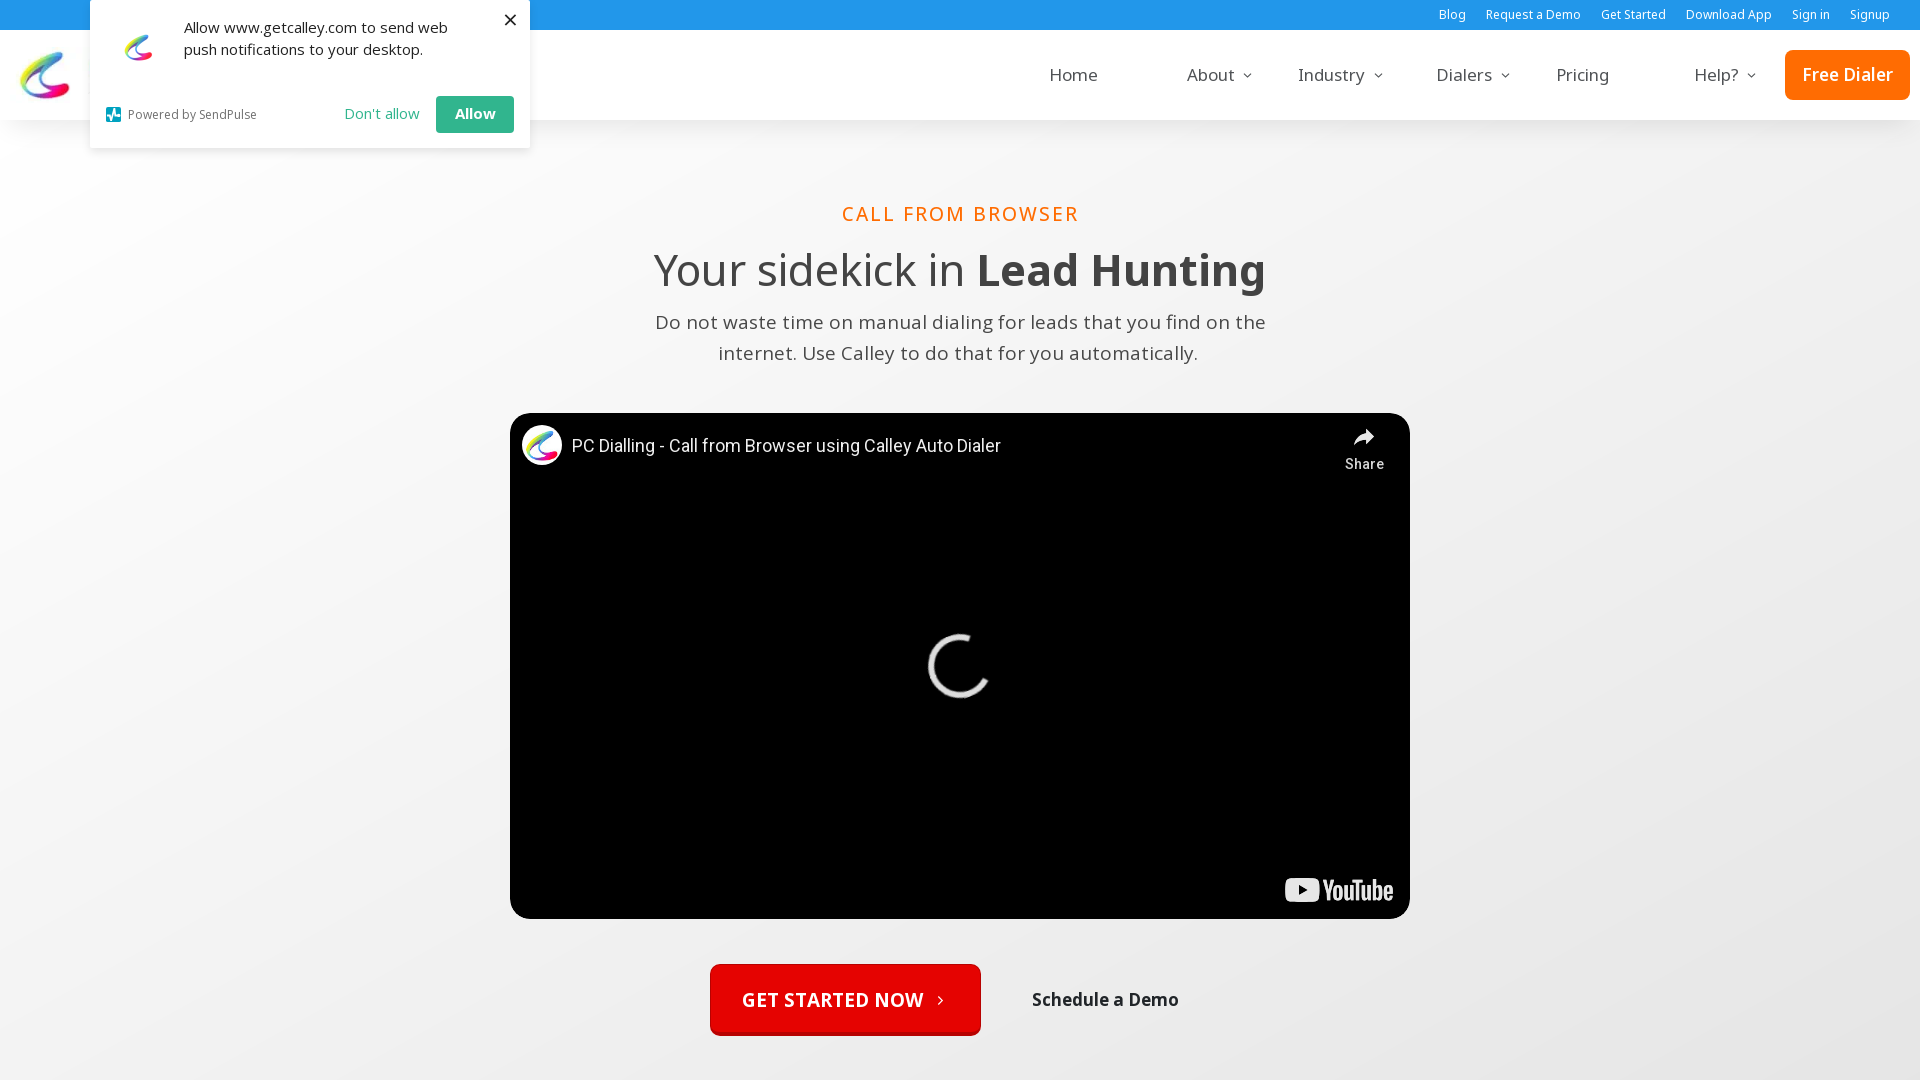

Waited 500ms for layout to stabilize at 1920x1080
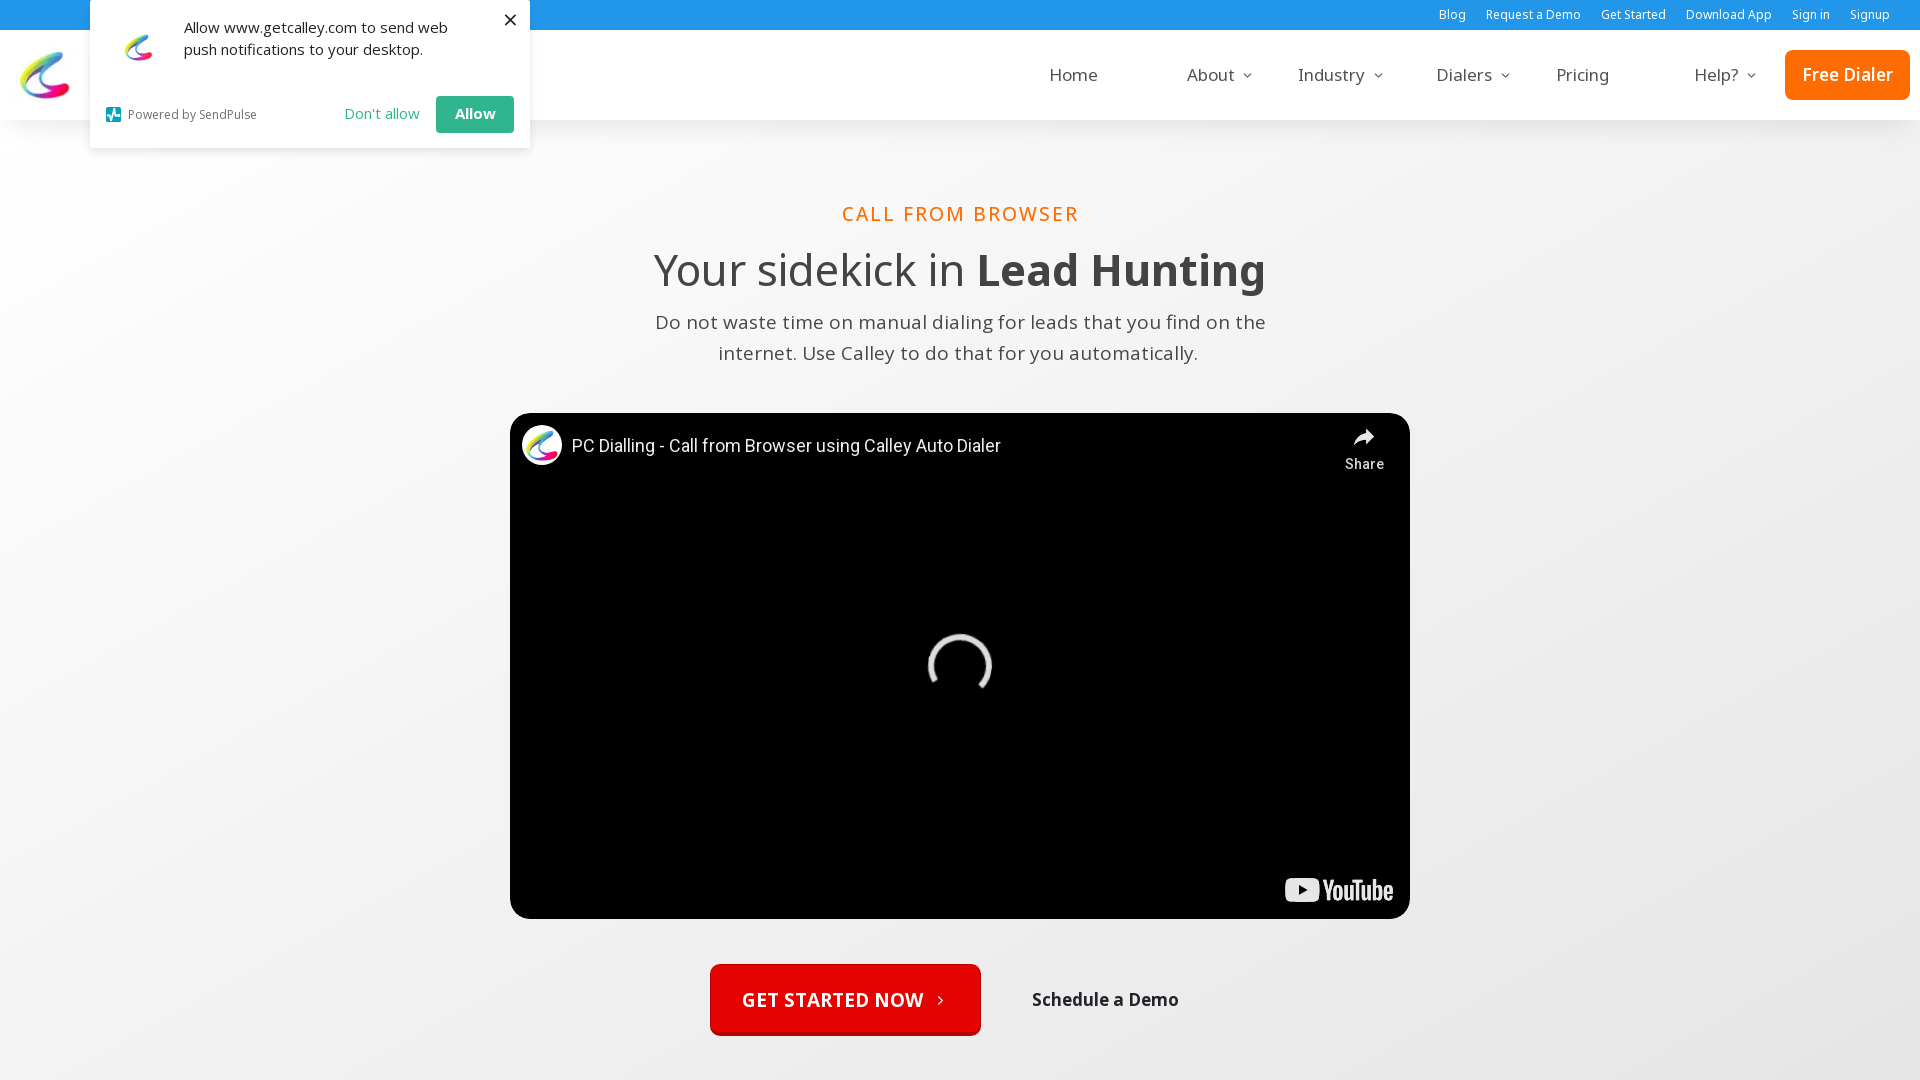

Set viewport to 1366x768 (desktop)
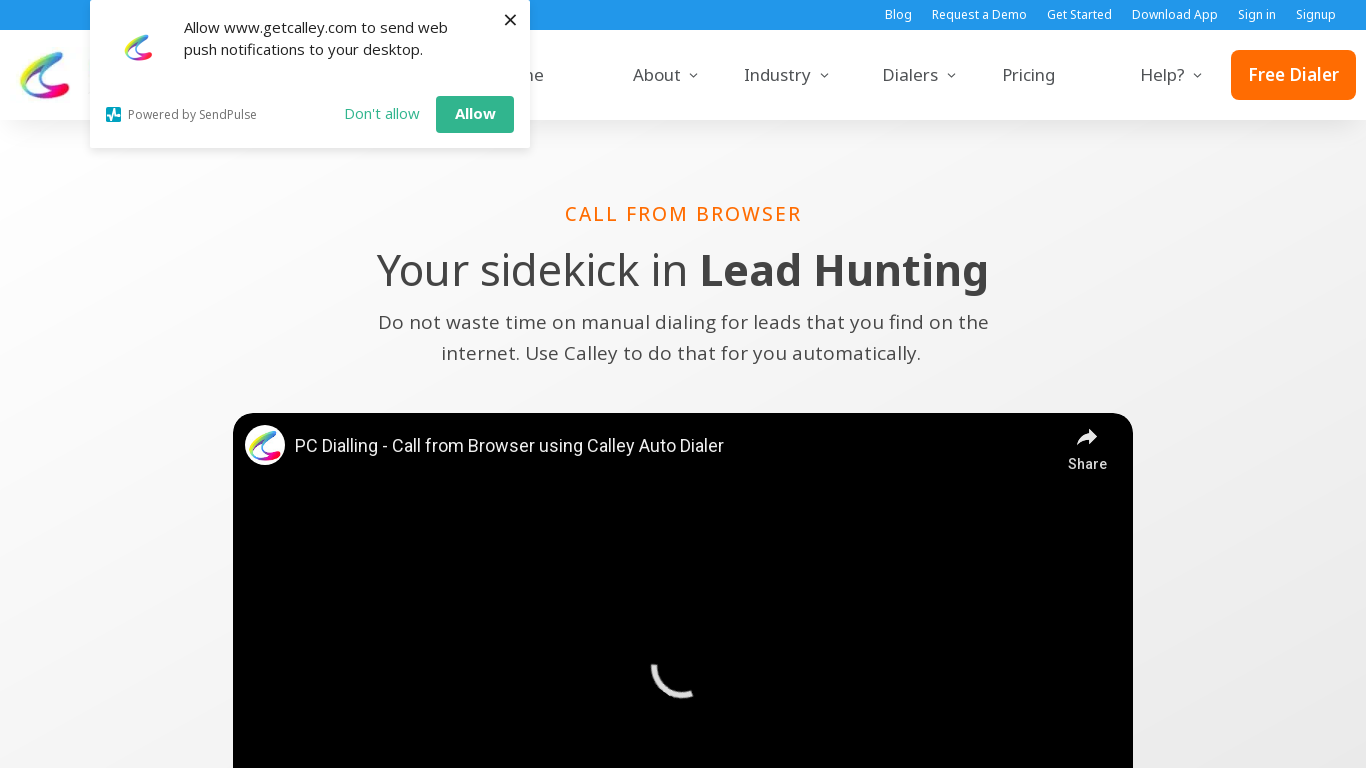

Waited 500ms for layout to stabilize at 1366x768
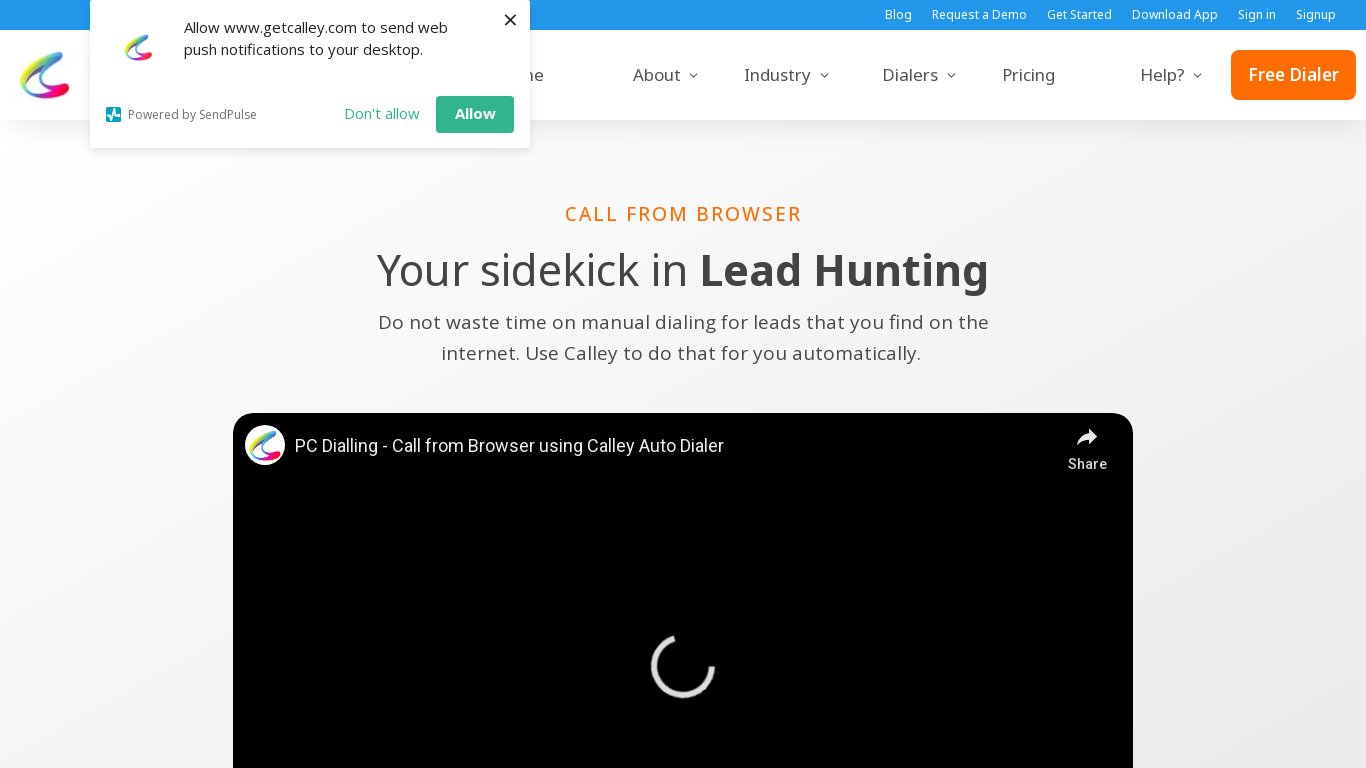

Set viewport to 1536x864 (desktop)
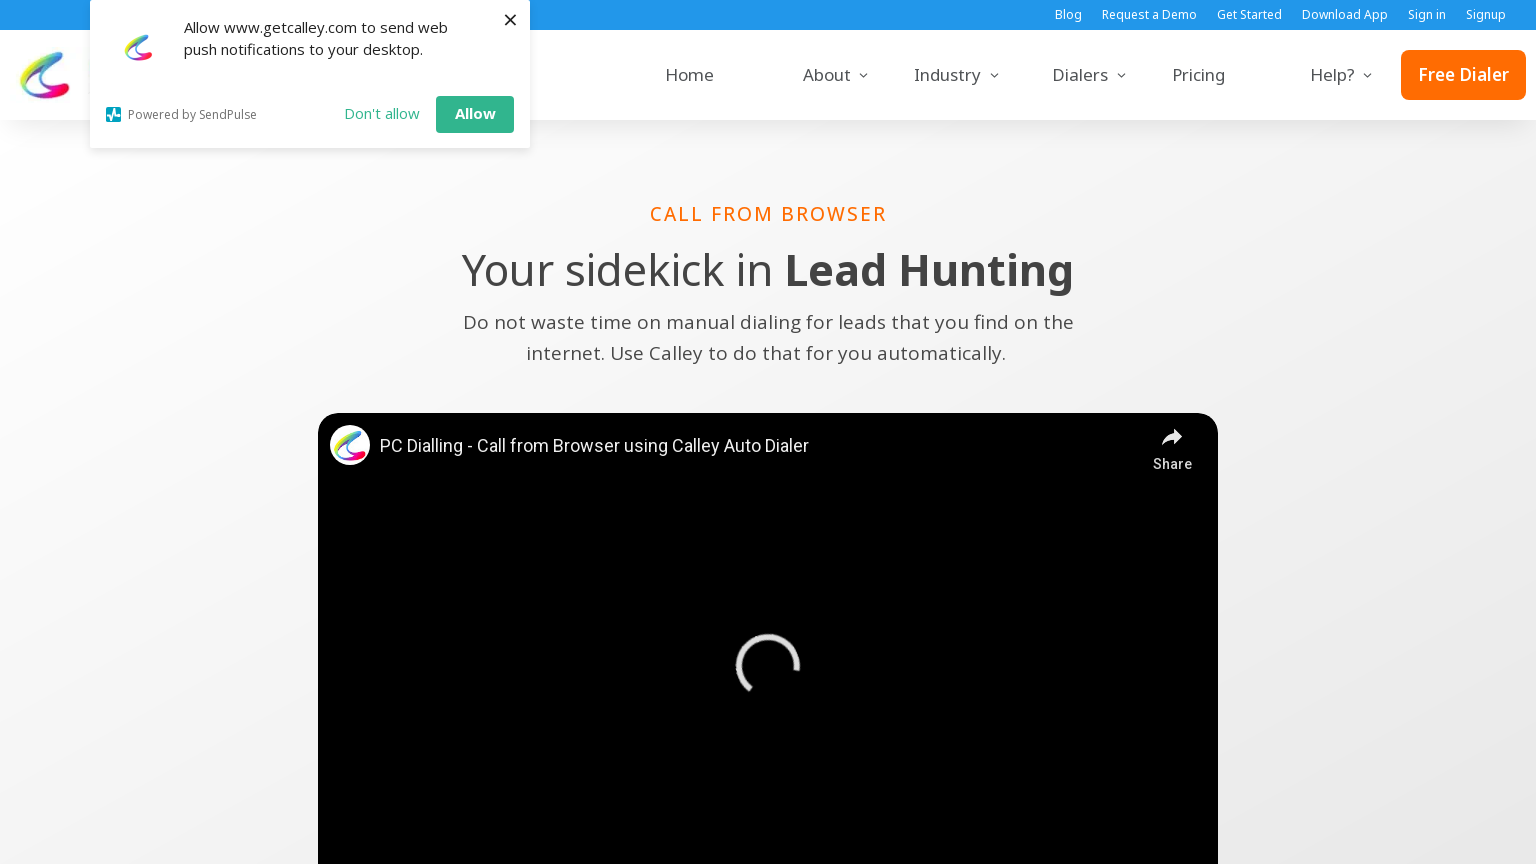

Waited 500ms for layout to stabilize at 1536x864
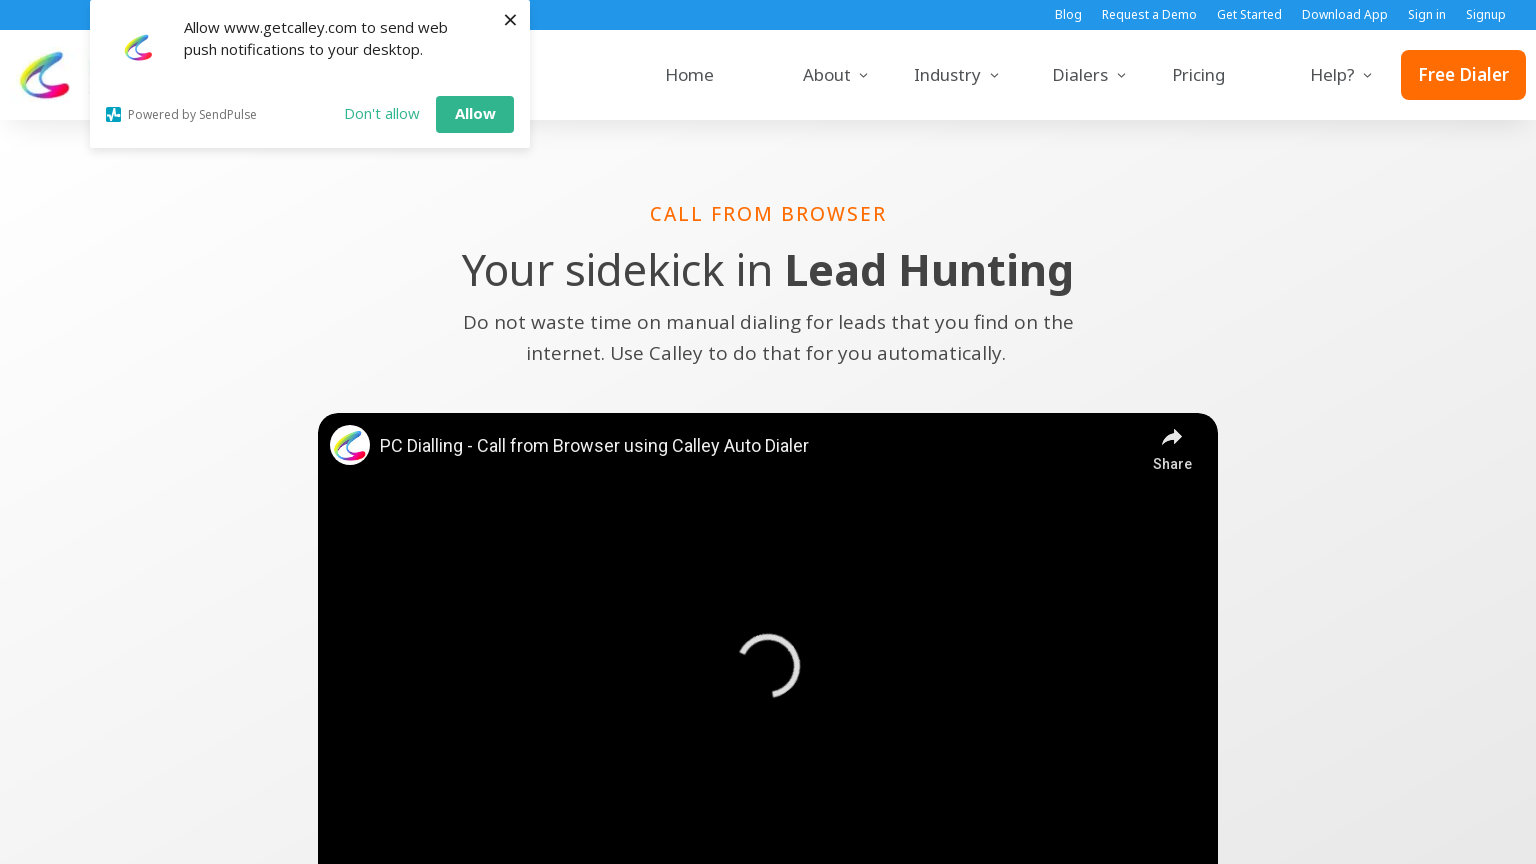

Set viewport to 360x640 (mobile)
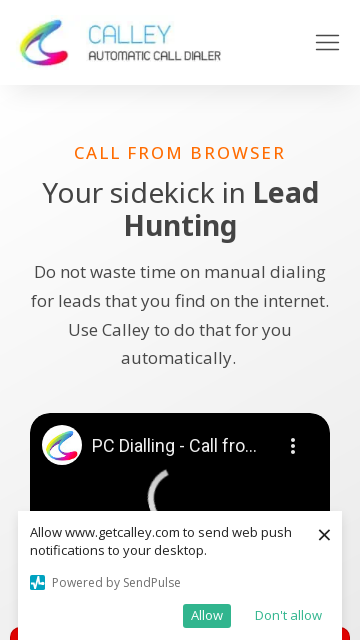

Waited 500ms for layout to stabilize at 360x640
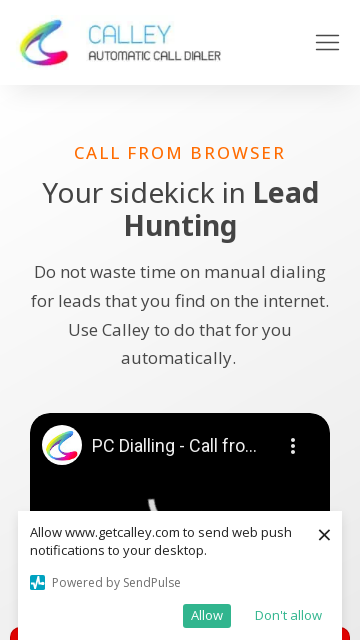

Set viewport to 414x896 (mobile)
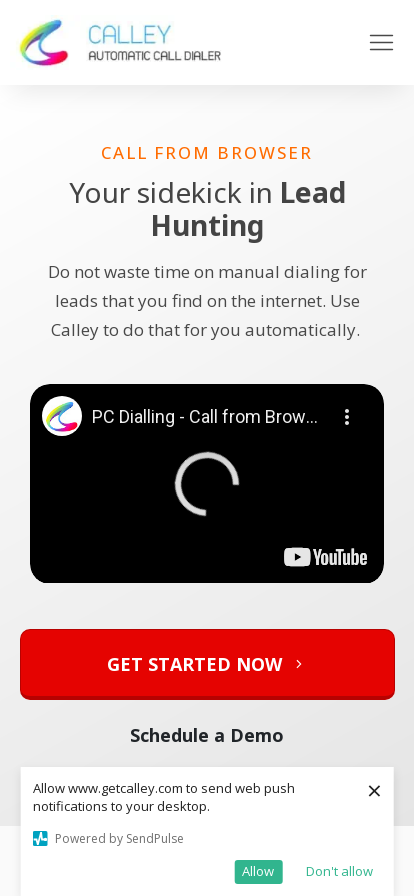

Waited 500ms for layout to stabilize at 414x896
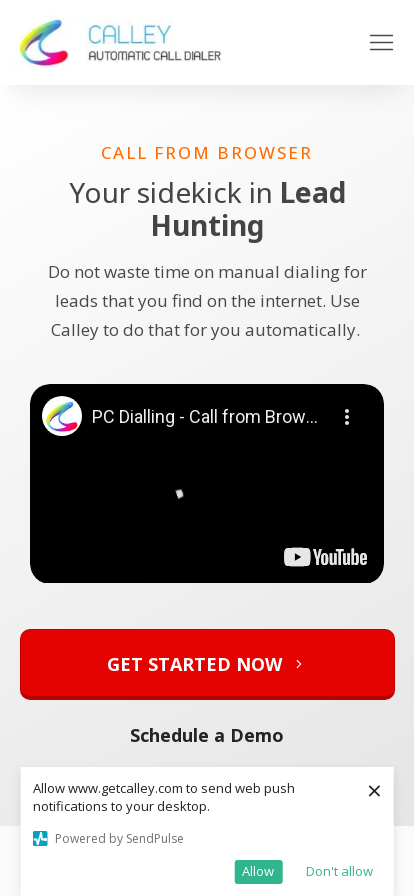

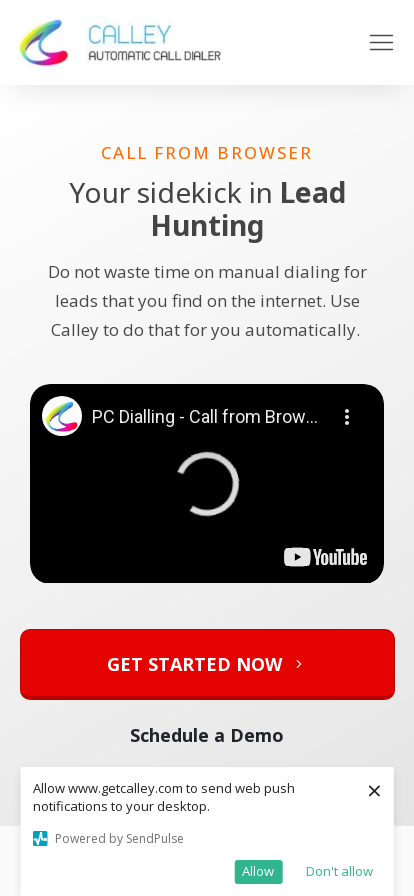